Tests an e-commerce vegetable shop by searching for products containing "ca", verifying 4 results appear, adding the third product to cart, and then adding Cashews to cart

Starting URL: https://rahulshettyacademy.com/seleniumPractise/#/

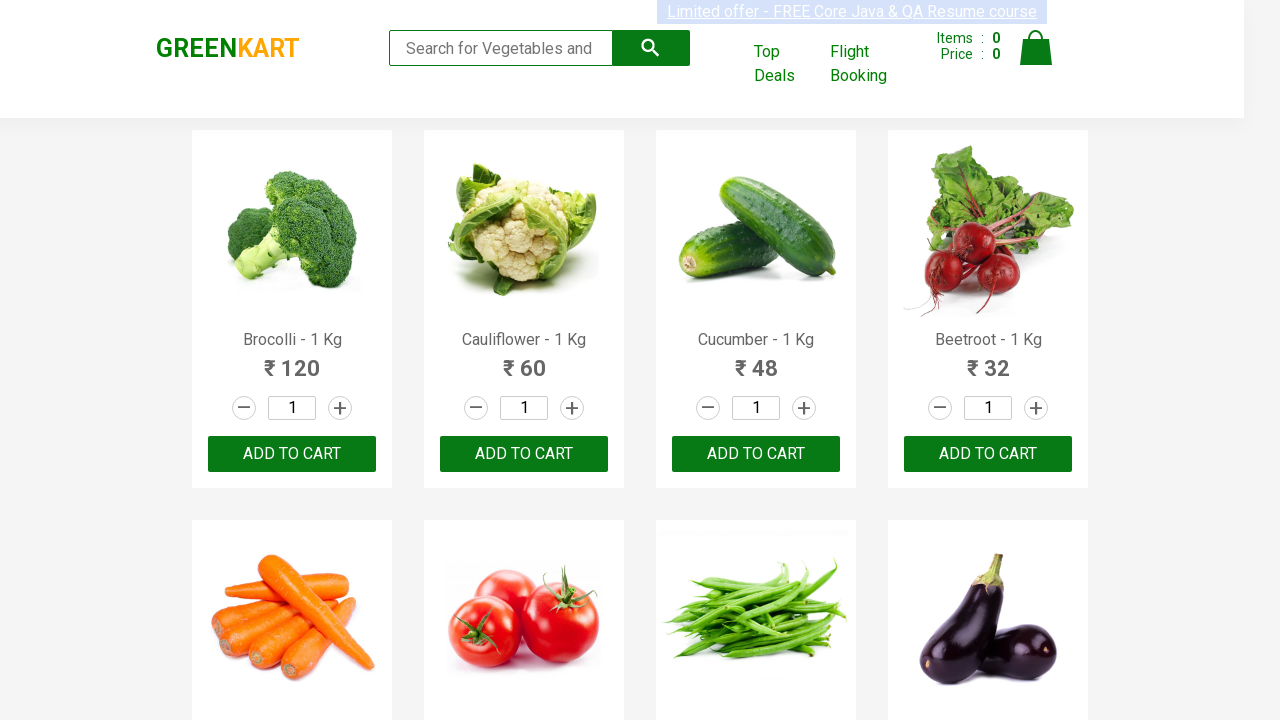

Typed 'ca' in search box to filter products on .search-keyword
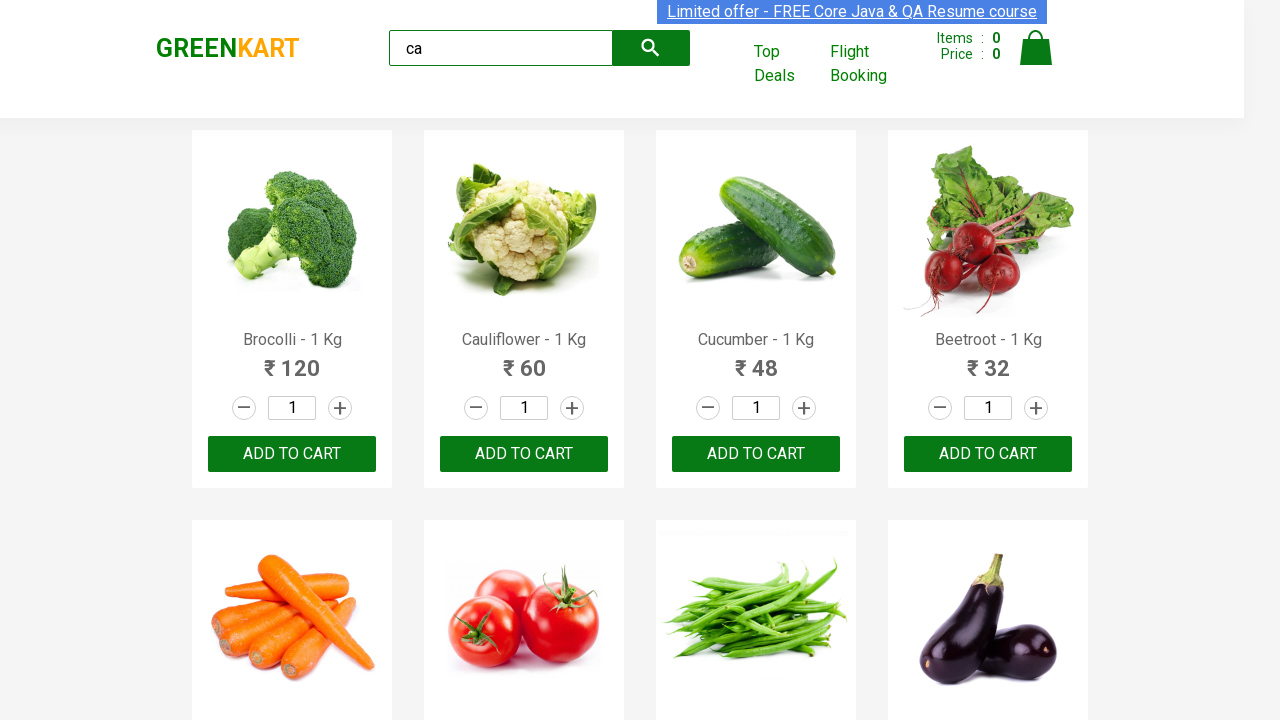

Waited for products to filter
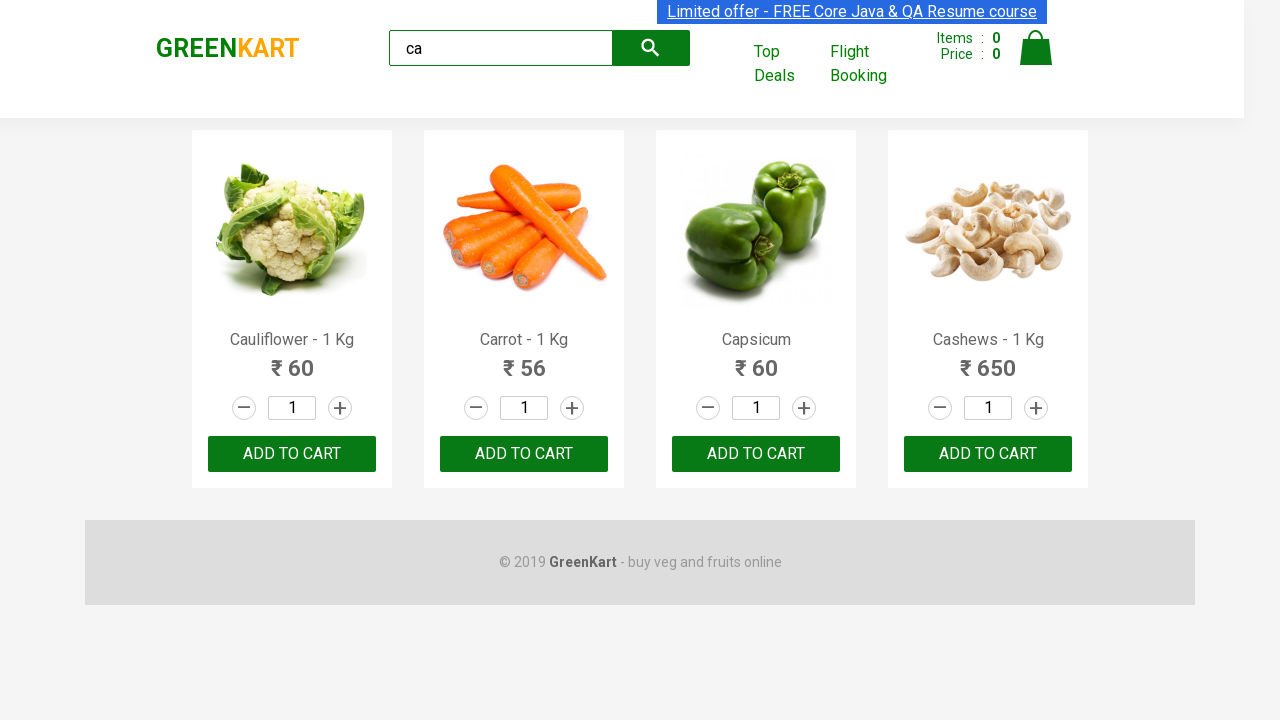

Verified 4 visible products are displayed
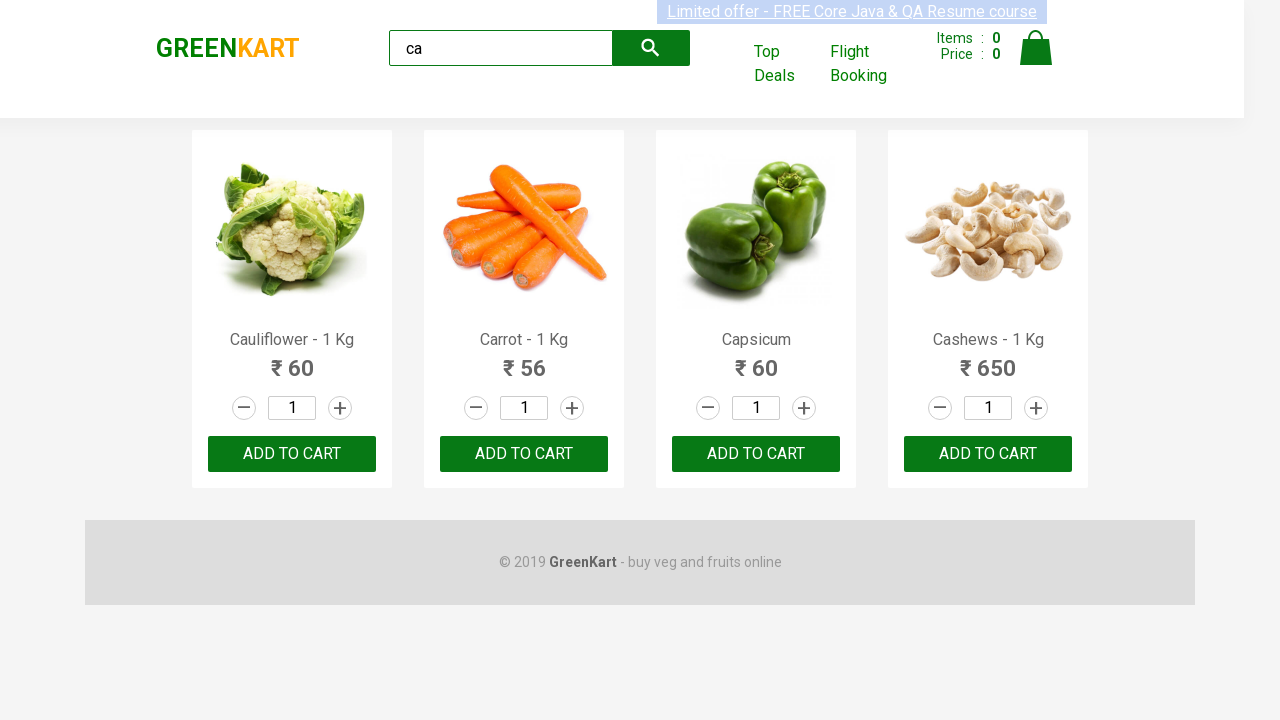

Clicked ADD TO CART on the third product at (756, 454) on .products .product >> nth=2 >> text=ADD TO CART
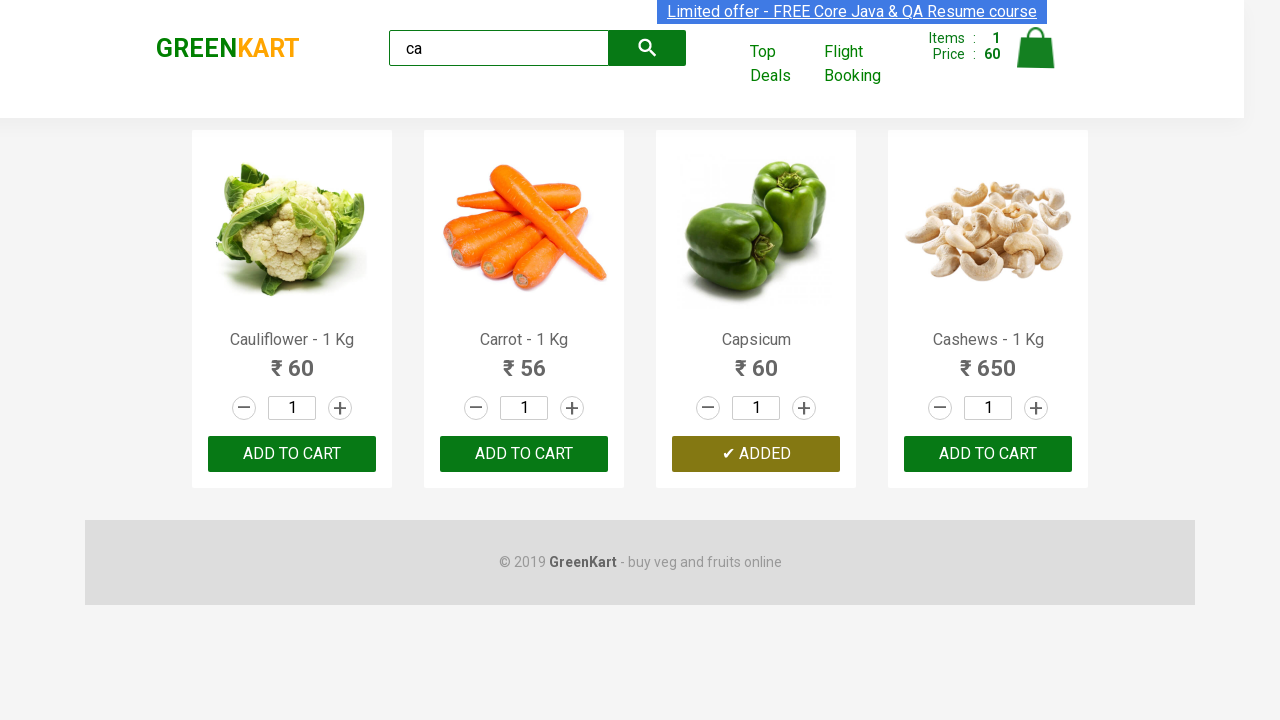

Found and clicked ADD TO CART button for Cashews product at (988, 454) on .products .product >> nth=3 >> button
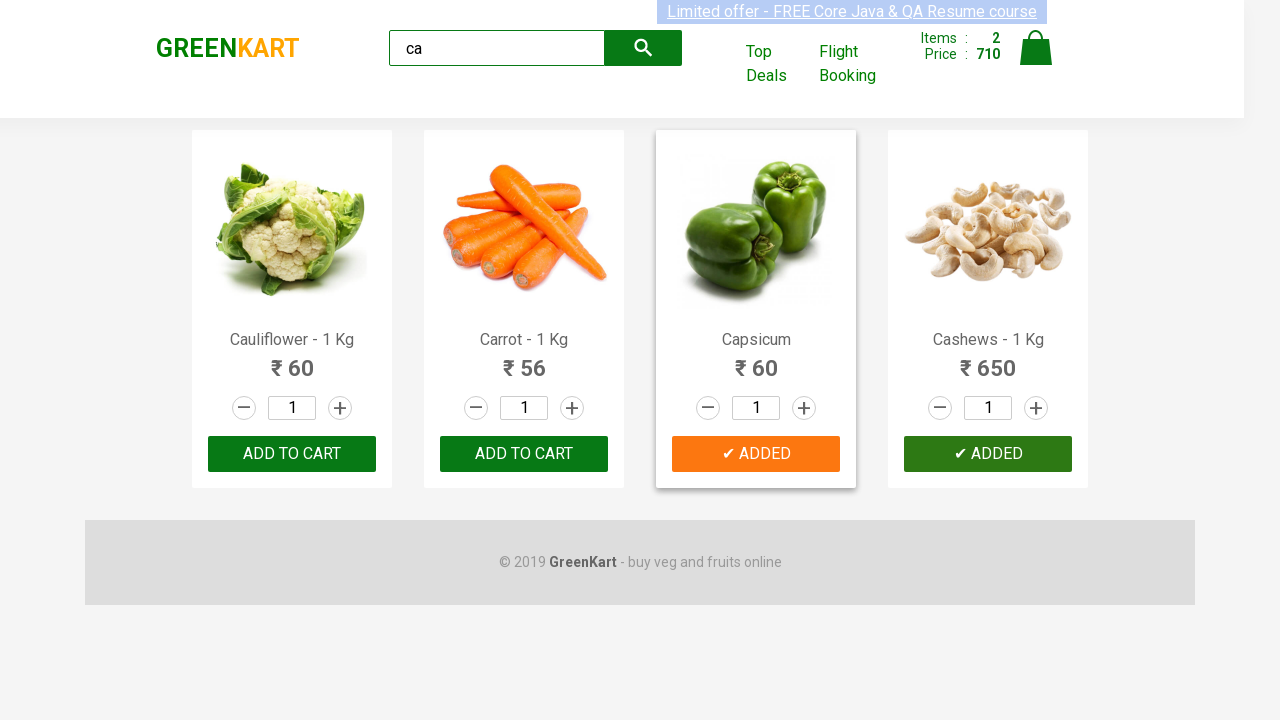

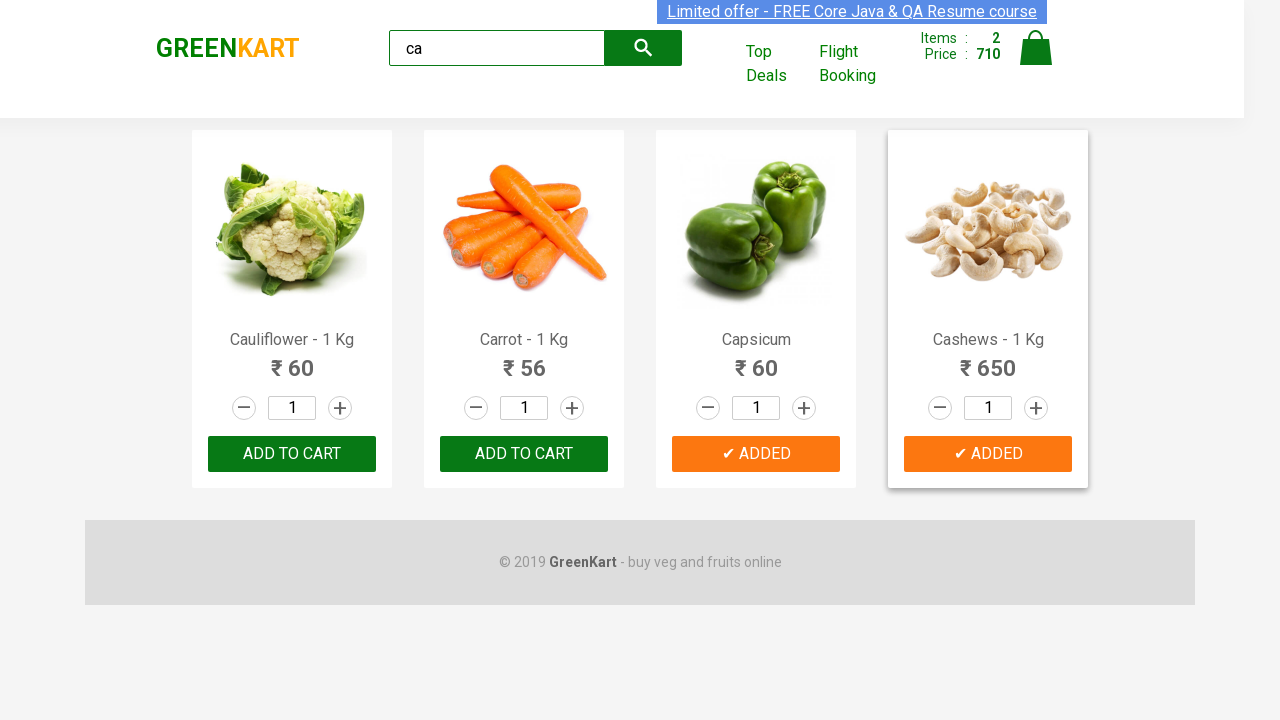